Tests XPath union selector by locating and clicking either a "Login" or "Signin" link on the page using a combined XPath expression.

Starting URL: https://academy.naveenautomationlabs.com/#

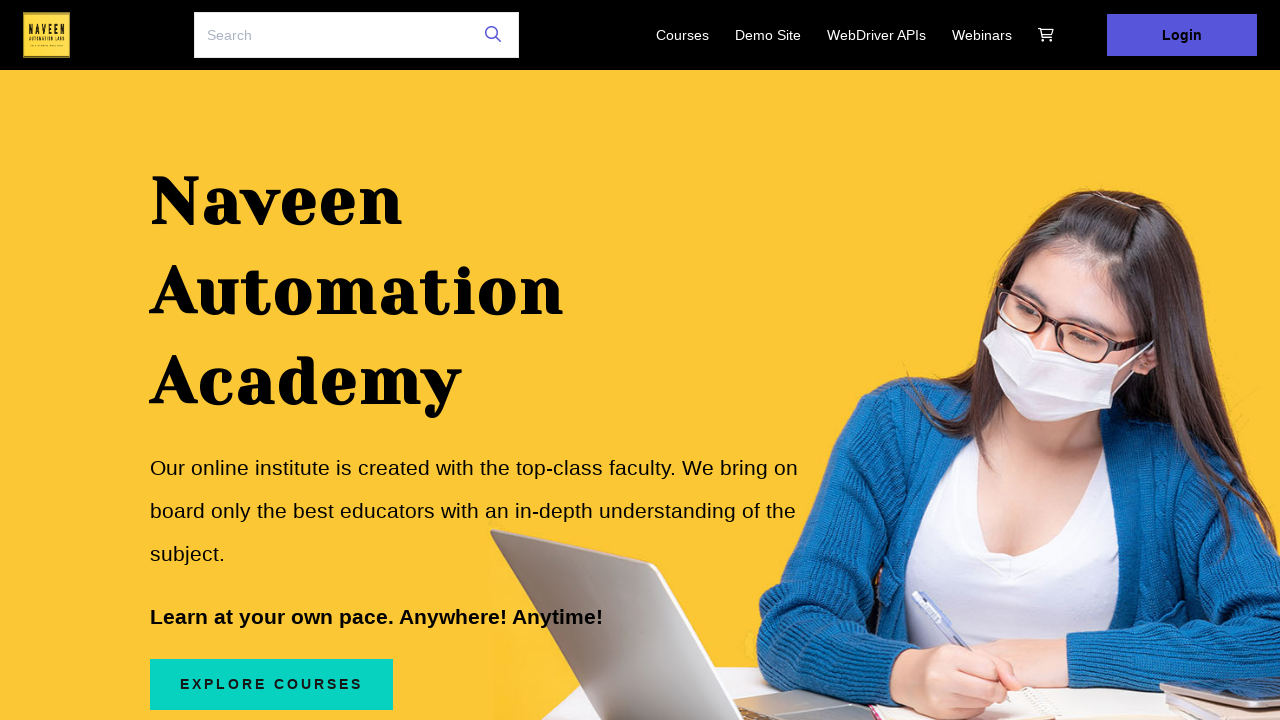

Navigated to Naveen Automation Labs academy homepage
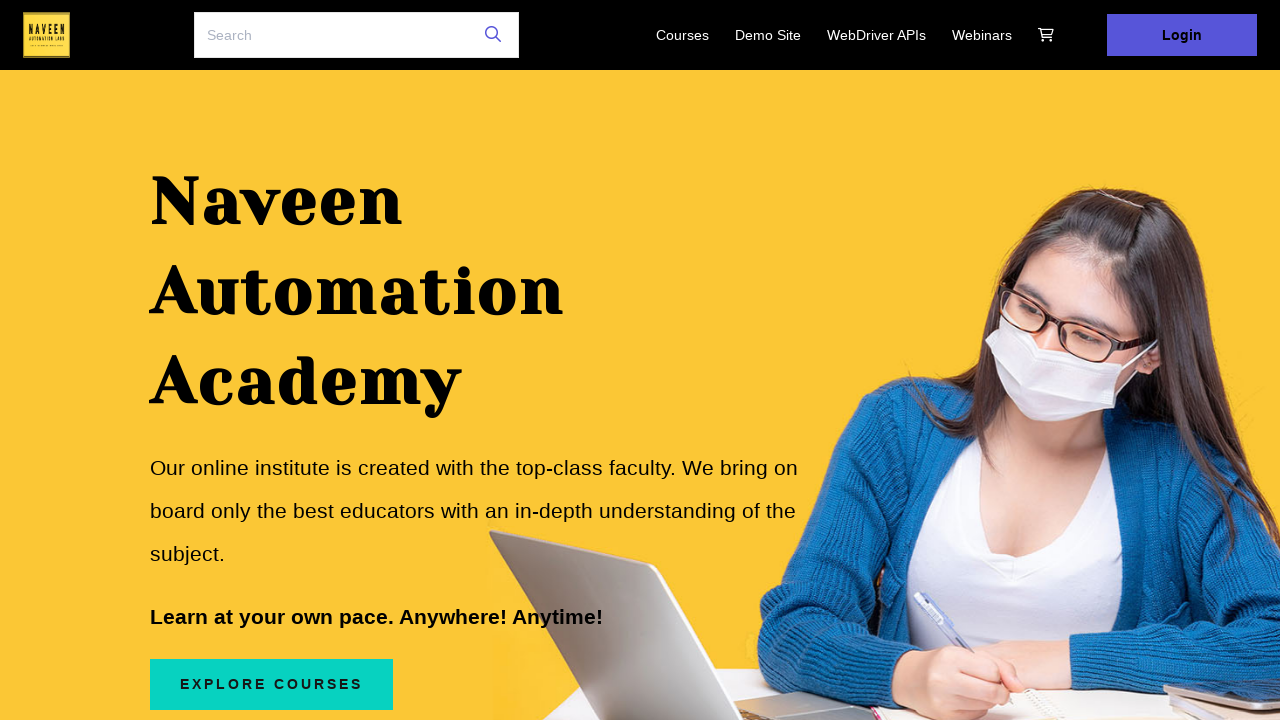

Located Login or Signin link using XPath union selector
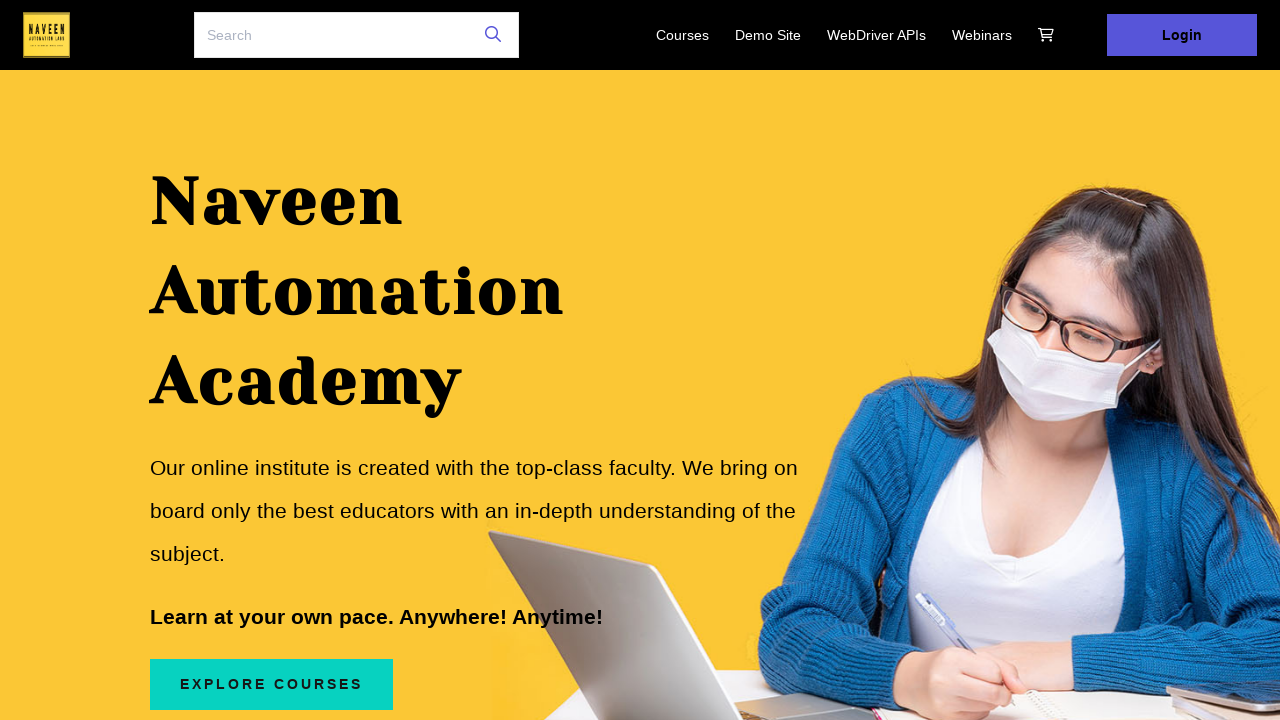

Clicked the Login/Signin link at (1182, 35) on xpath=//a[text()='Login'] | //a[text()='Signin']
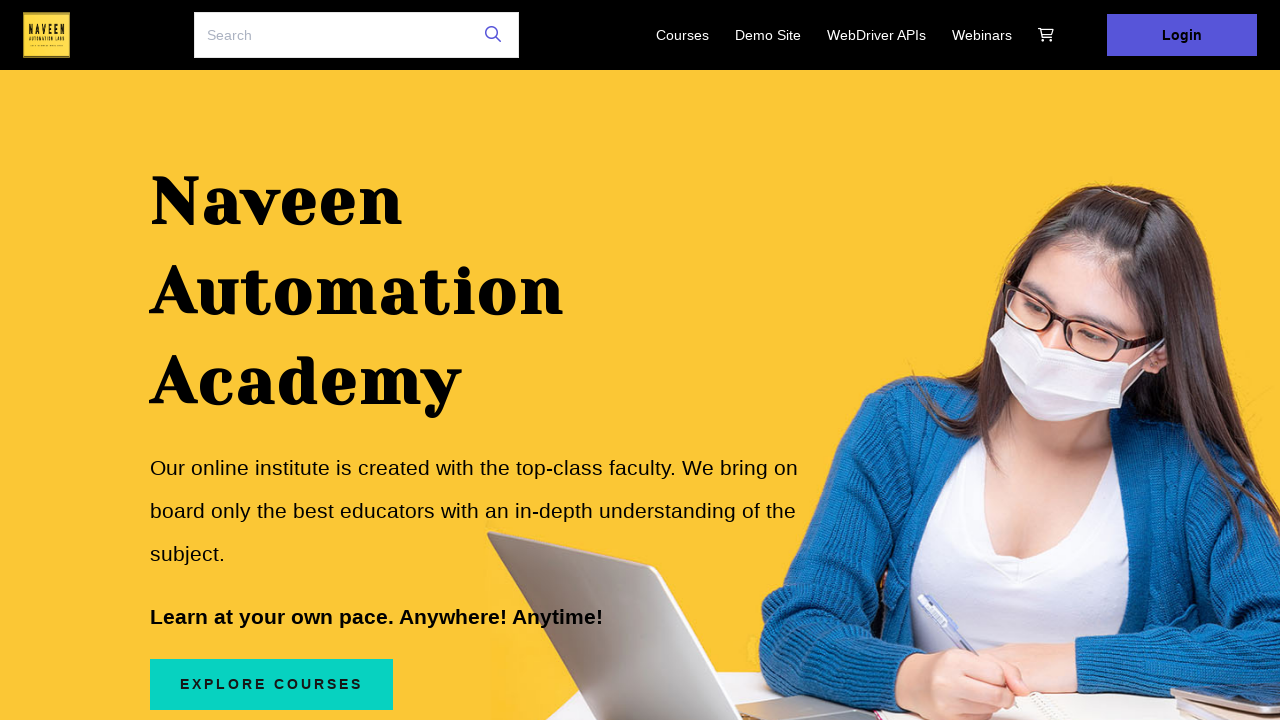

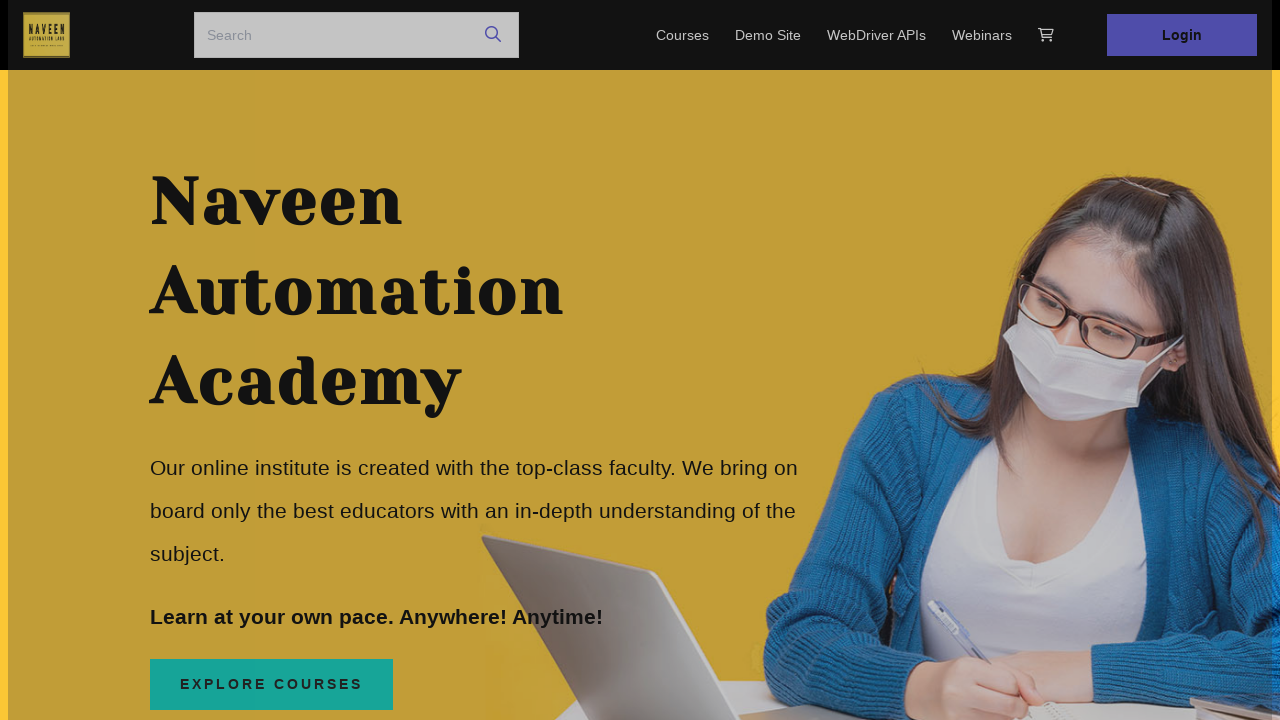